Tests calculator functionality by performing a series of mathematical operations (1 + 200 - 200 / 555 * 555) and verifying the result equals 1

Starting URL: https://www.calculator.net/math-calculator.html

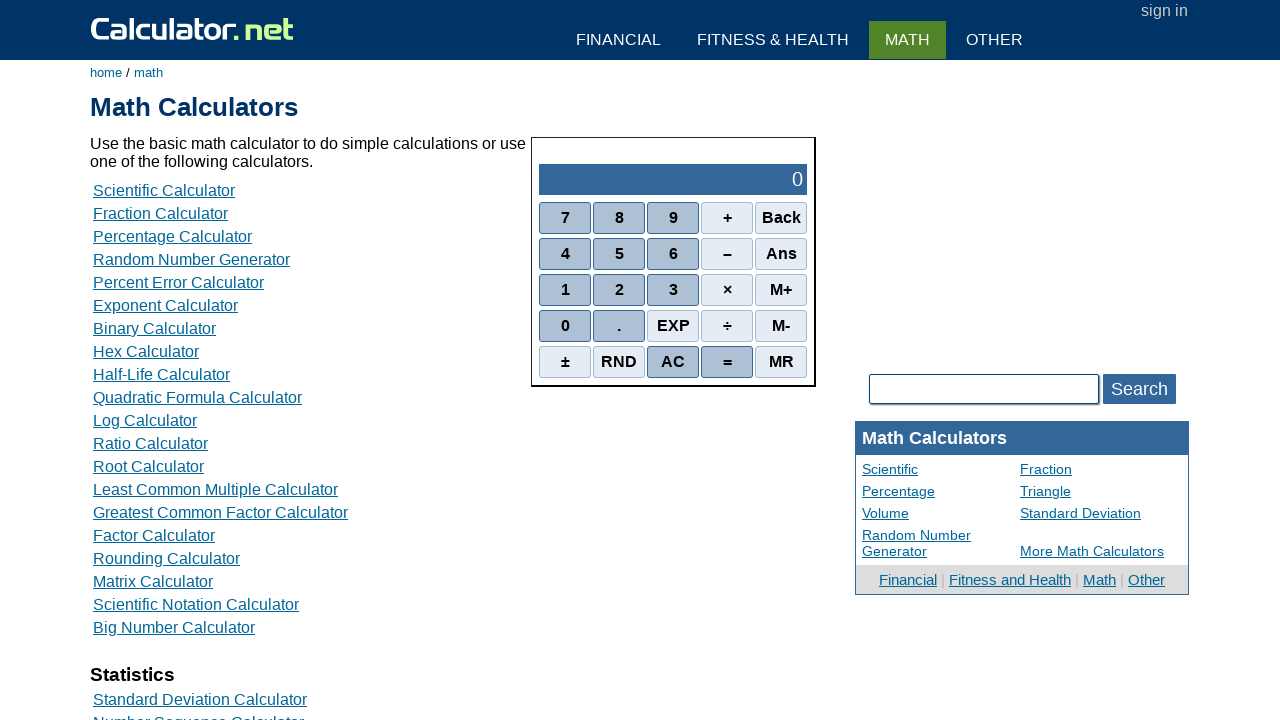

Clicked number 1 at (565, 290) on span[onclick='r(1)']
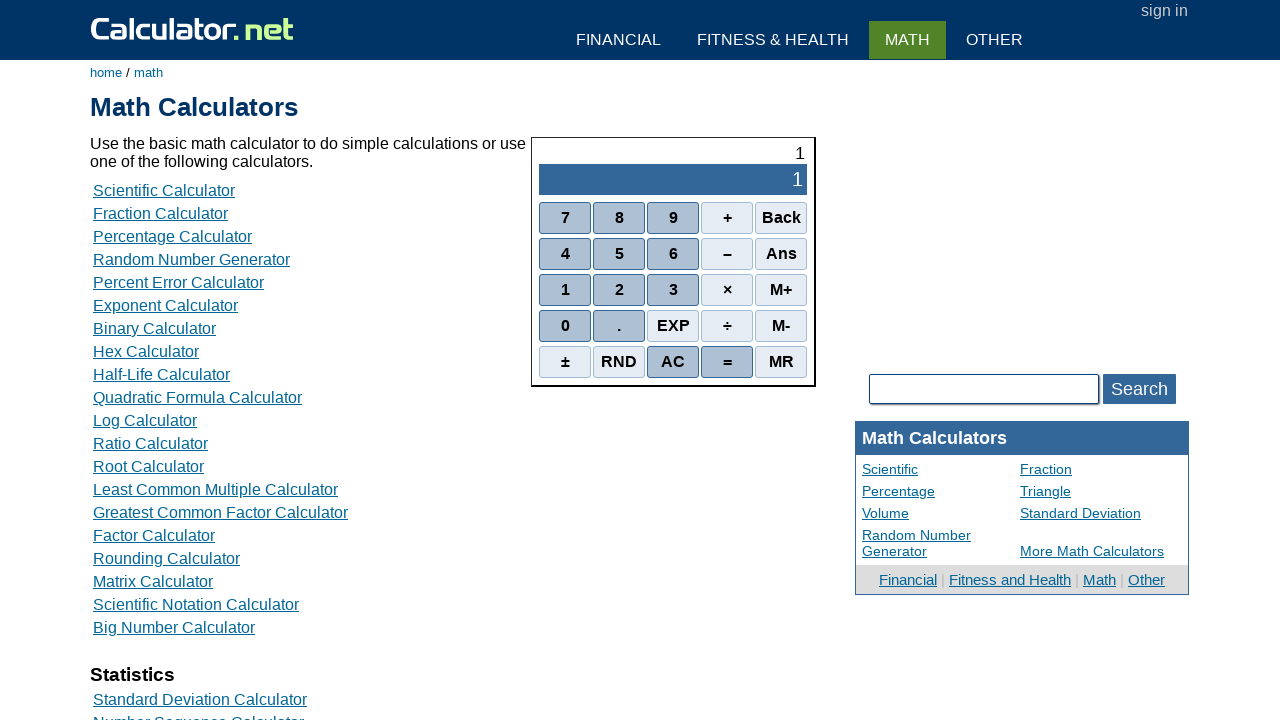

Clicked addition operator at (727, 218) on span[onclick="r('+')"]
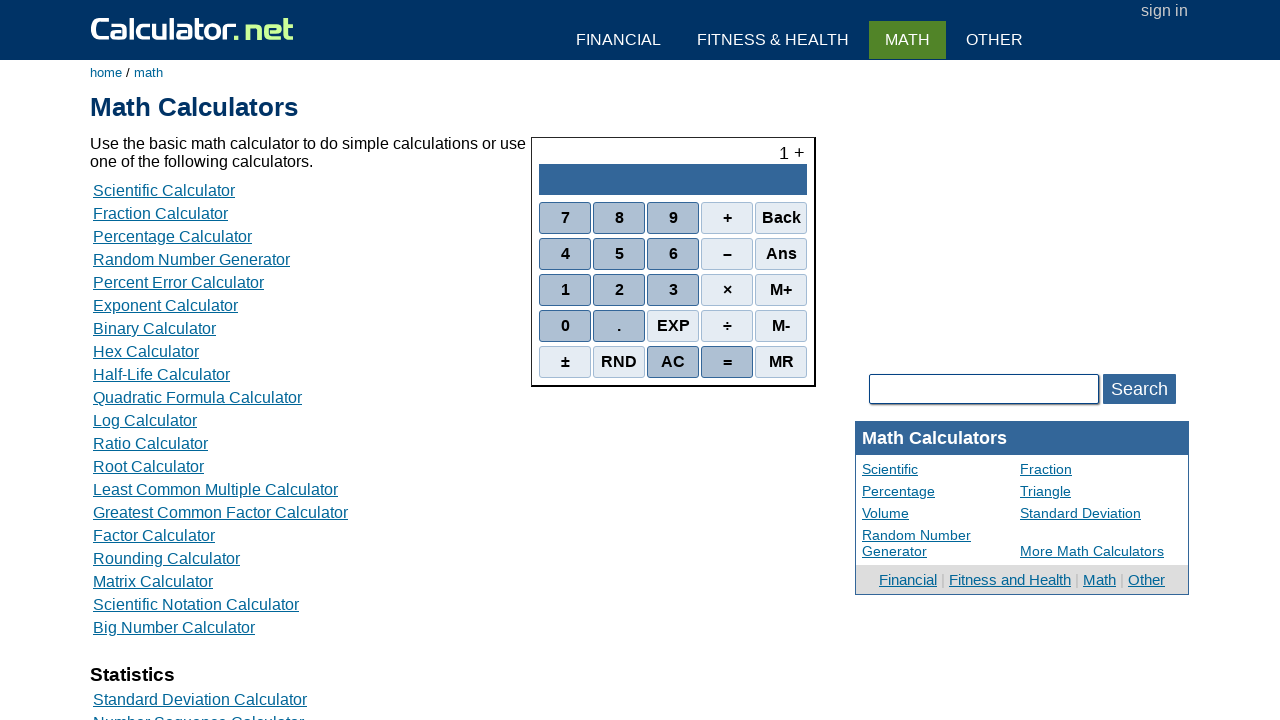

Clicked number 2 at (619, 290) on span[onclick='r(2)']
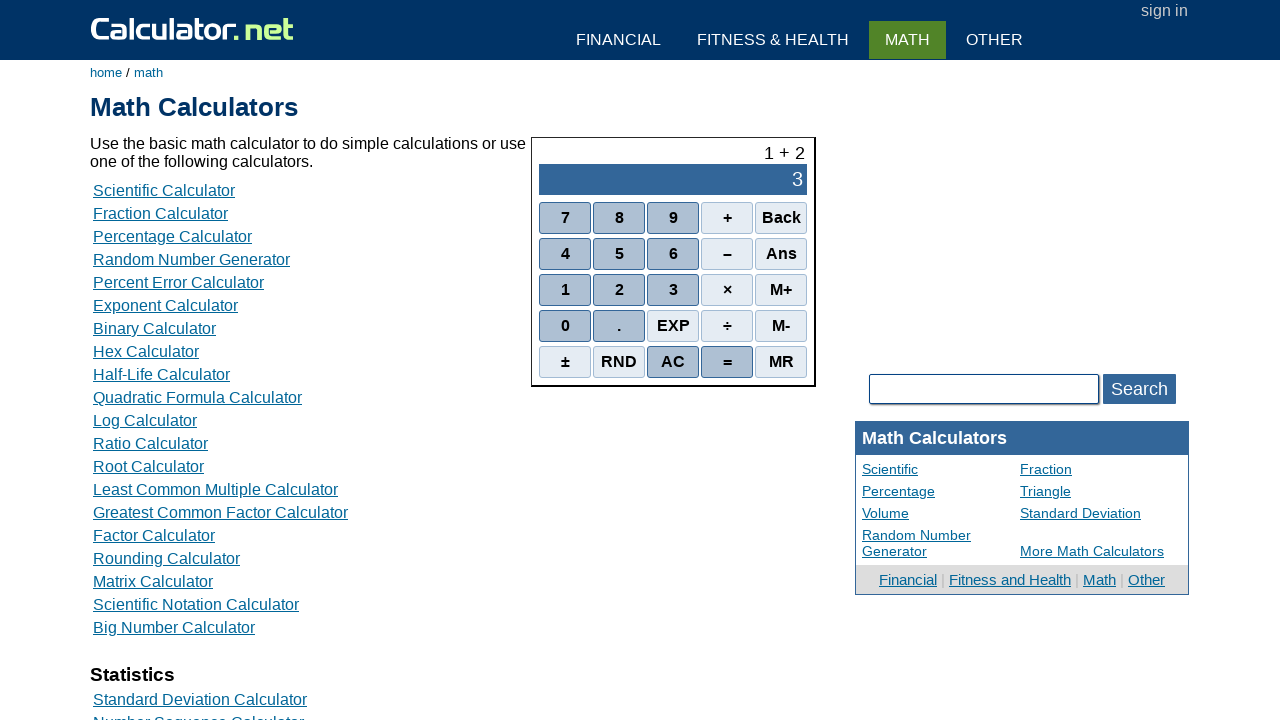

Clicked number 0 at (565, 326) on span[onclick='r(0)']
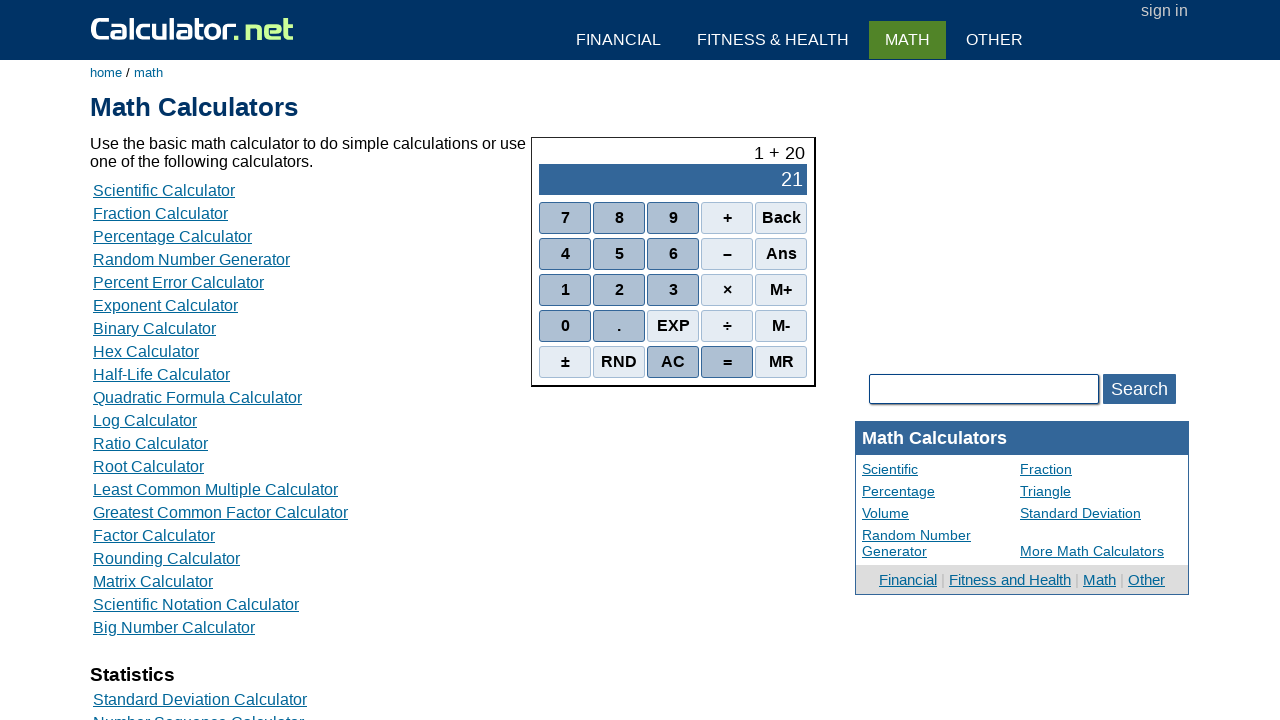

Clicked number 0 at (565, 326) on span[onclick='r(0)']
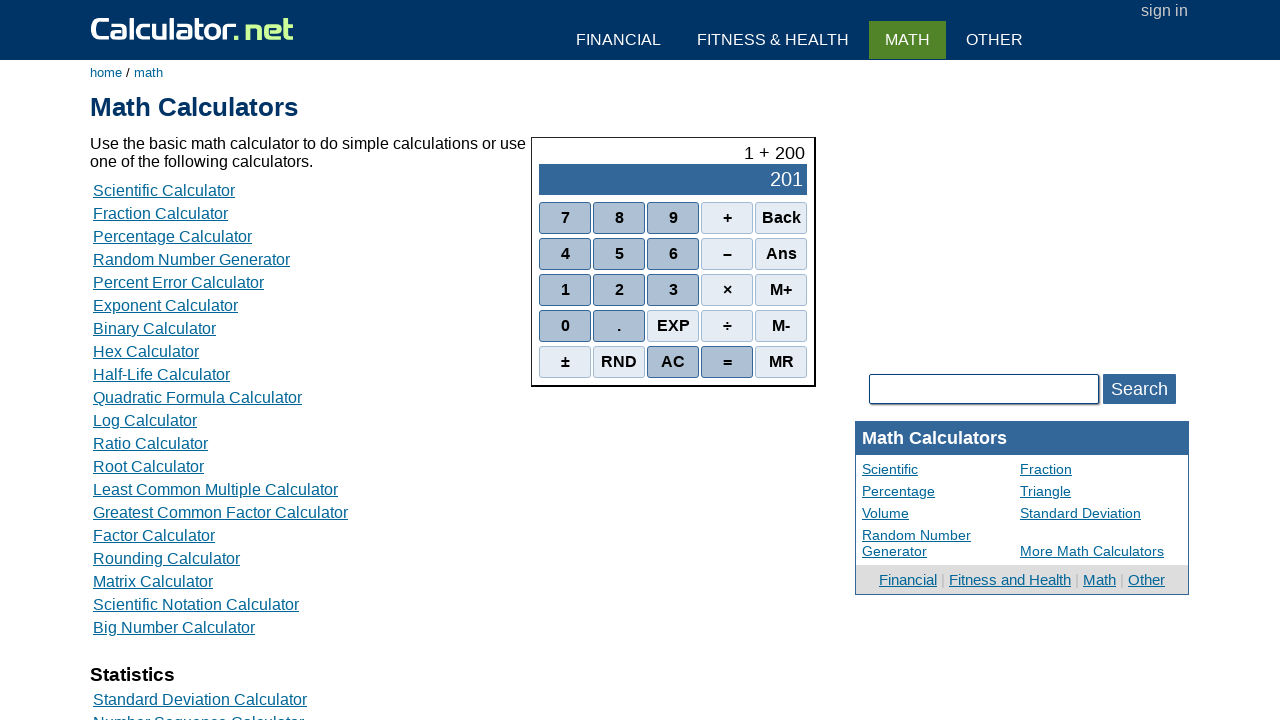

Clicked subtraction operator at (727, 254) on span[onclick="r('-')"]
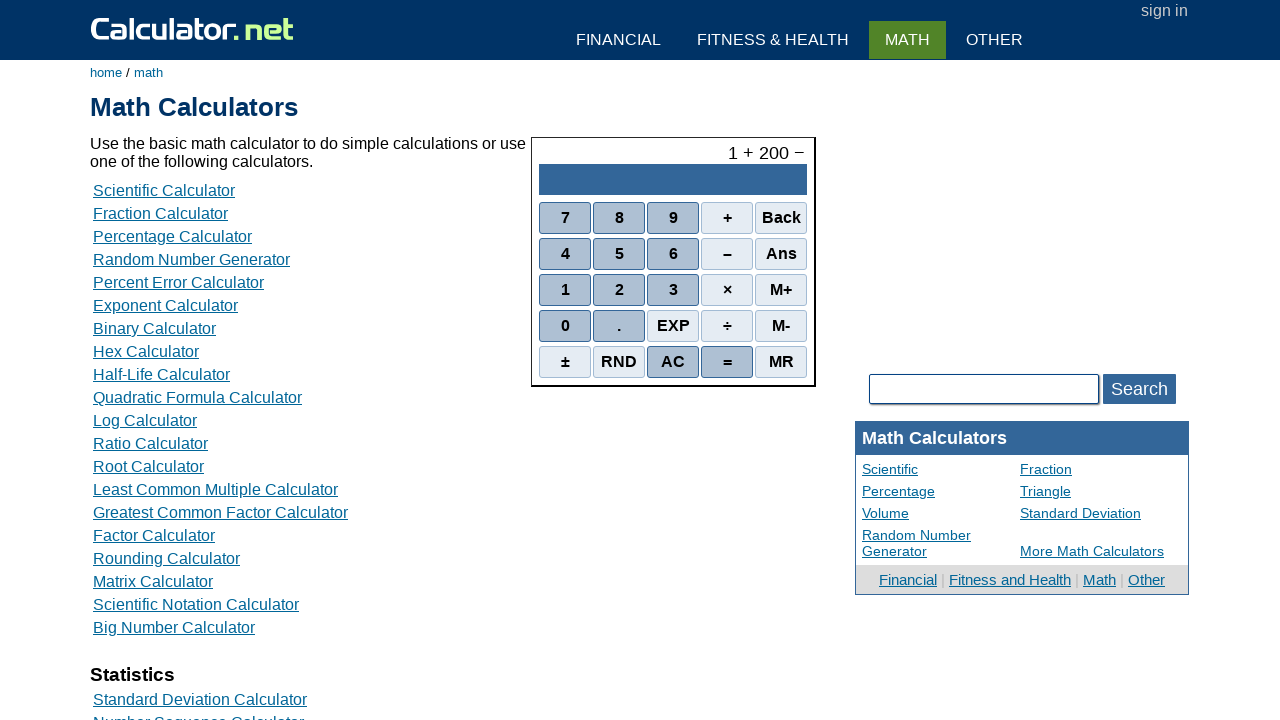

Clicked number 2 at (619, 290) on span[onclick='r(2)']
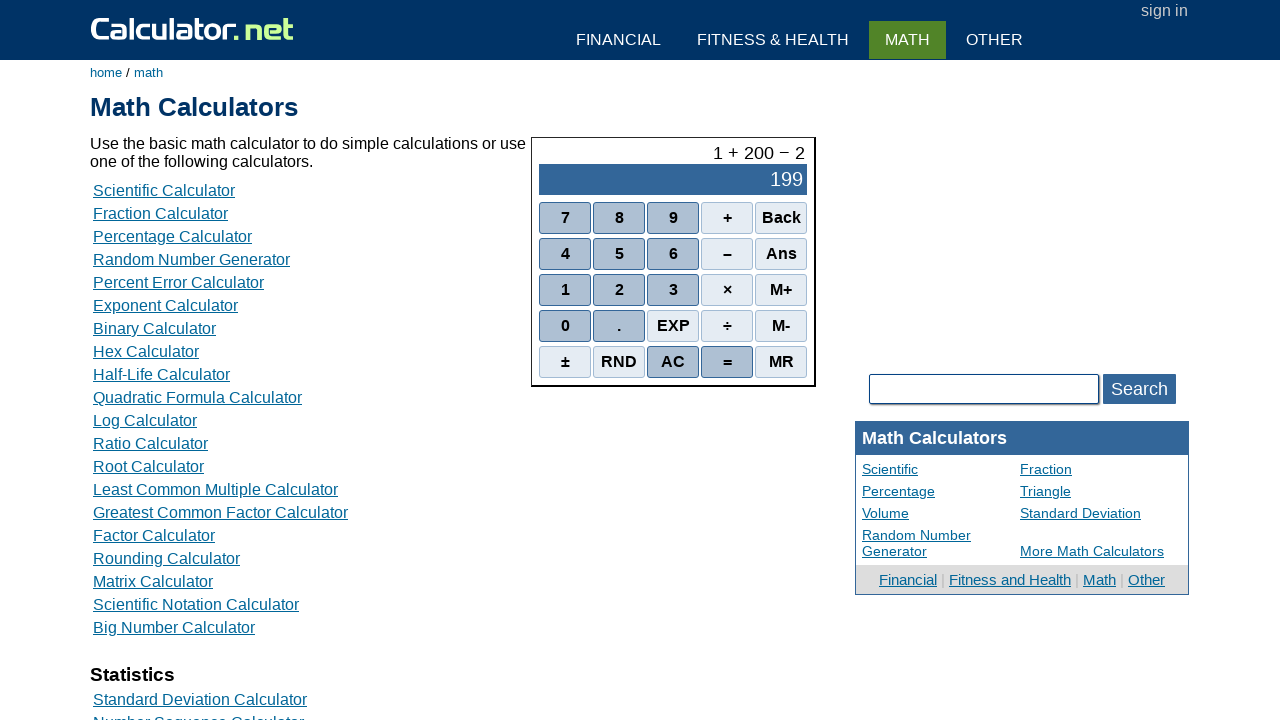

Clicked number 0 at (565, 326) on span[onclick='r(0)']
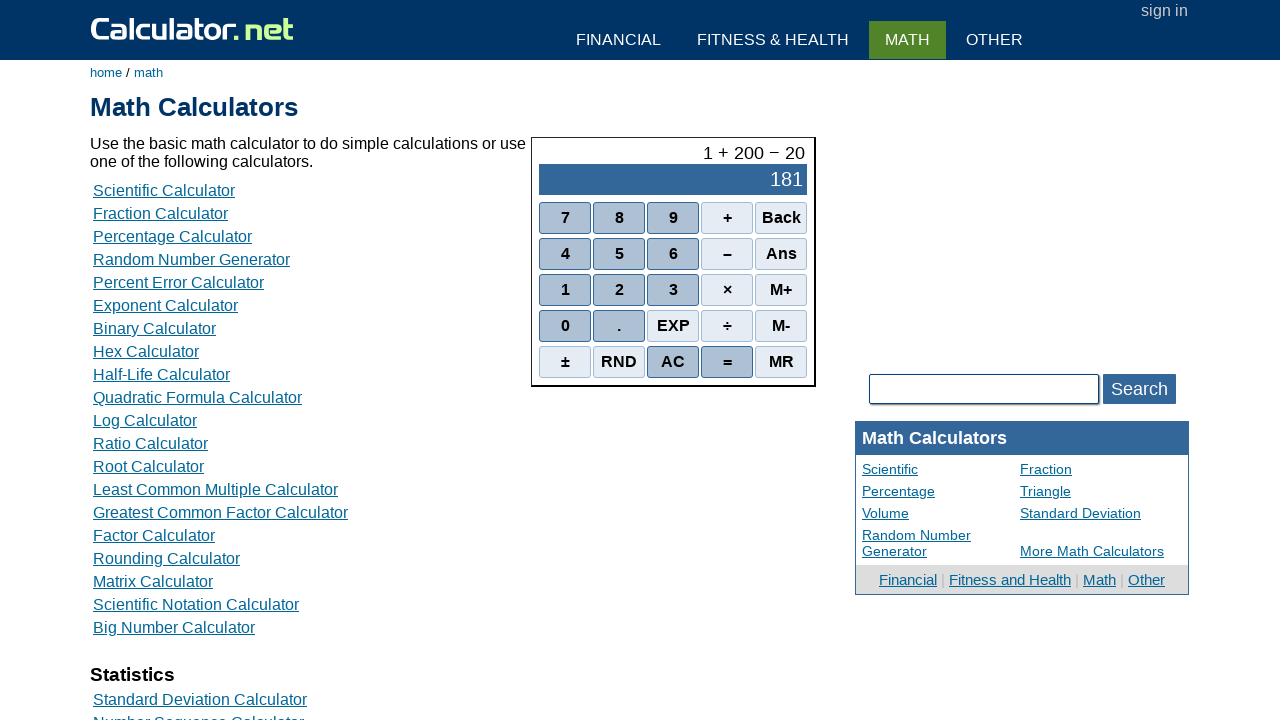

Clicked number 0 at (565, 326) on span[onclick='r(0)']
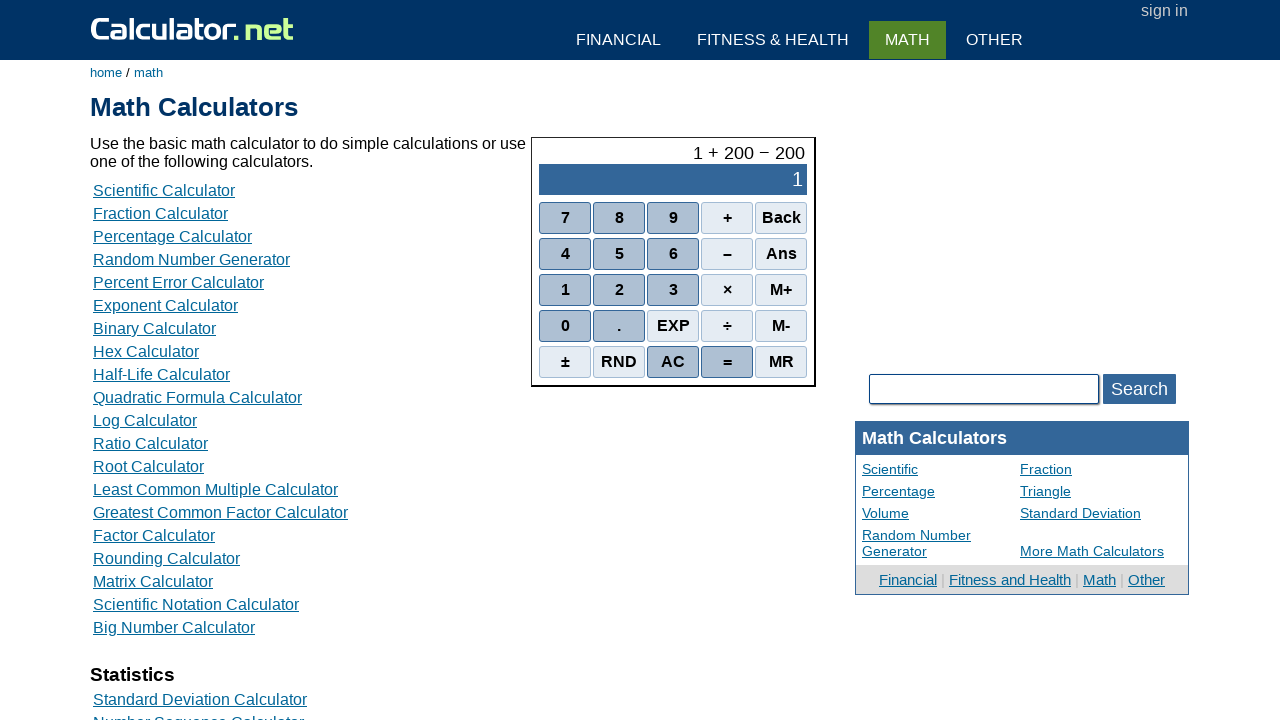

Clicked division operator at (727, 326) on span[onclick="r('/')"]
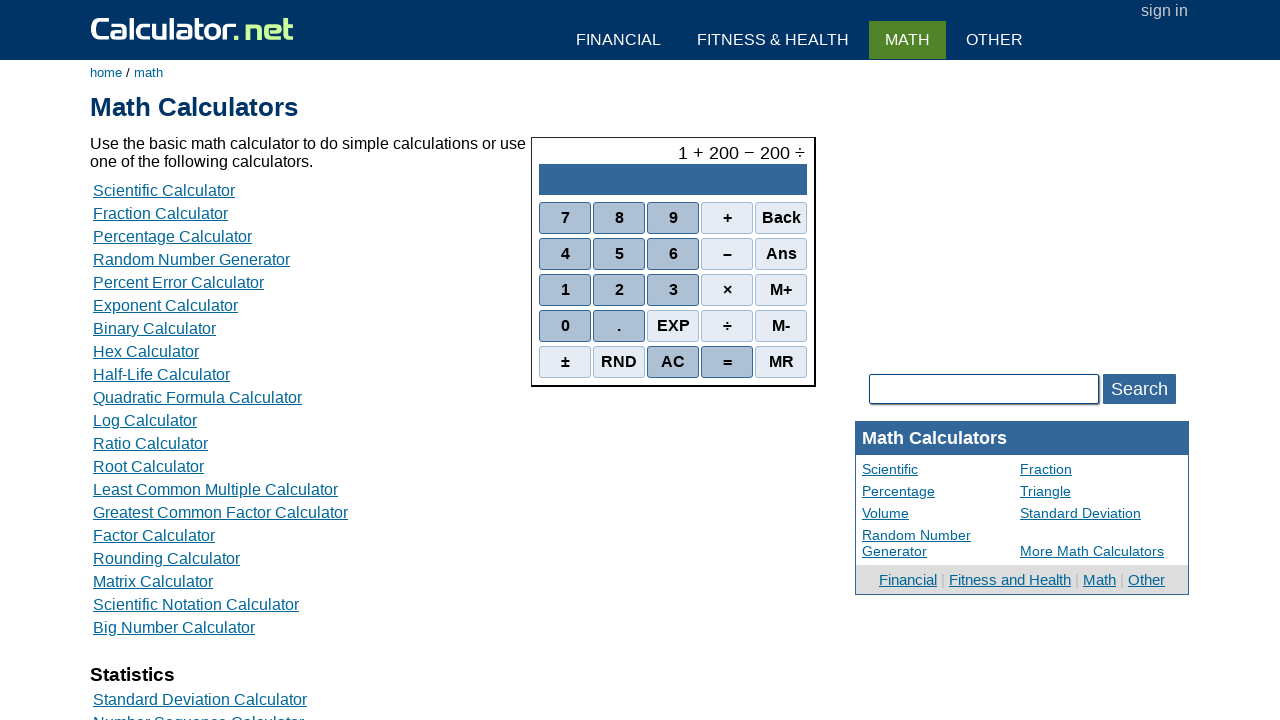

Clicked number 5 at (619, 254) on span[onclick='r(5)']
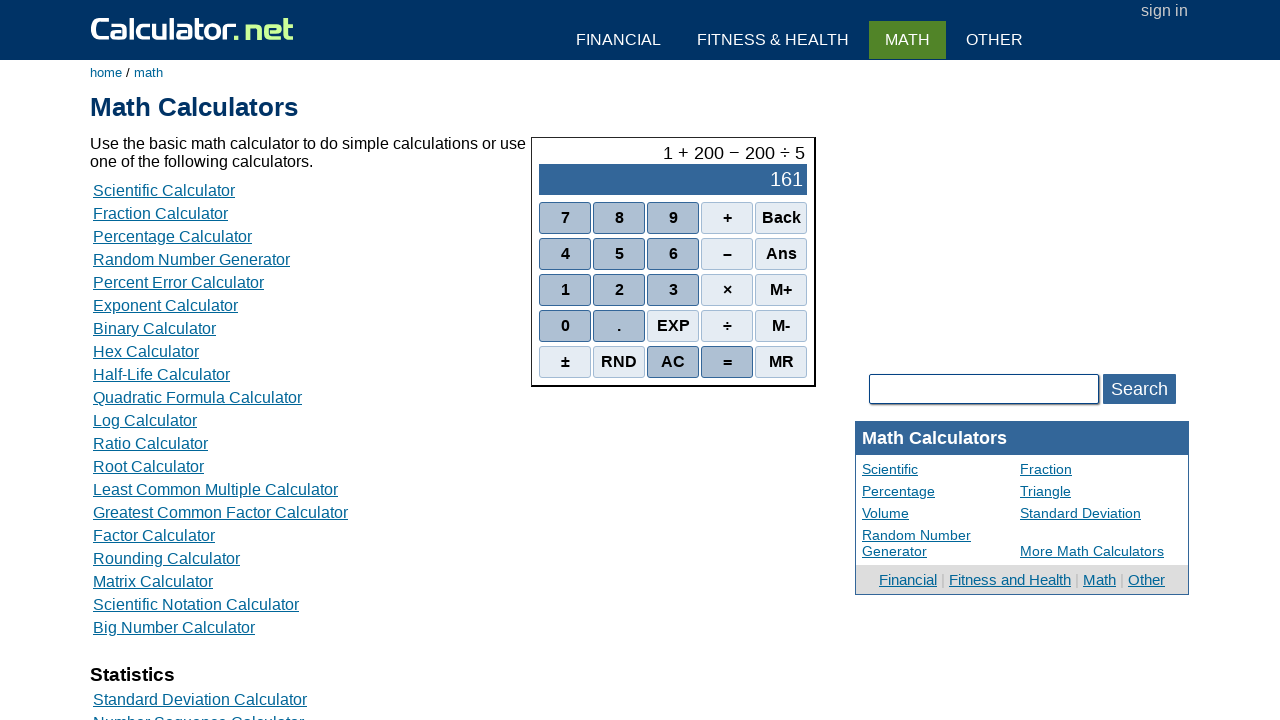

Clicked number 5 at (619, 254) on span[onclick='r(5)']
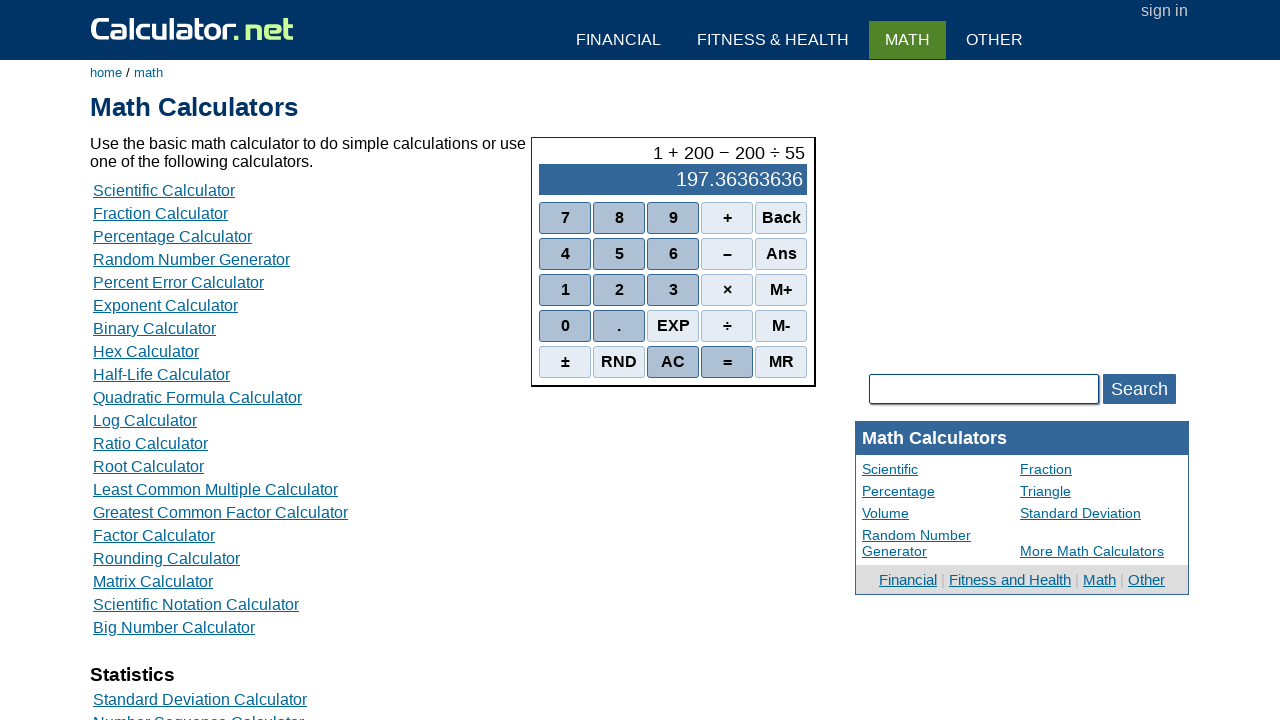

Clicked number 5 at (619, 254) on span[onclick='r(5)']
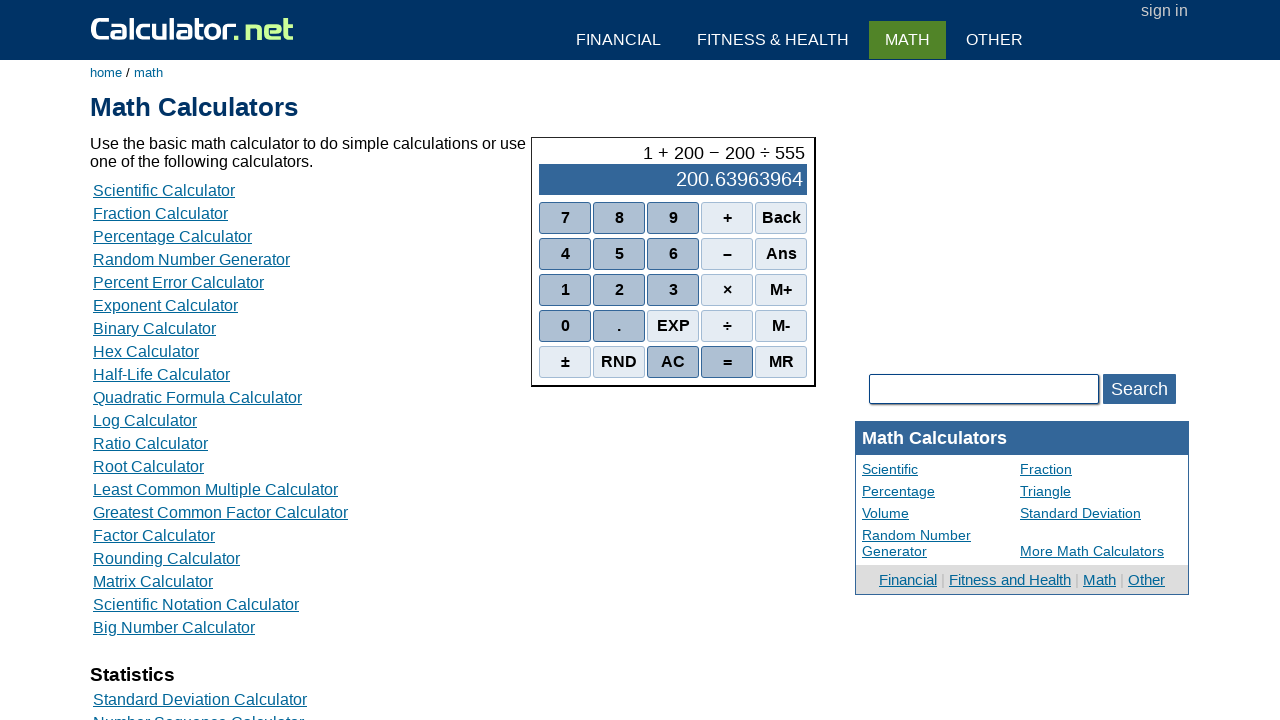

Clicked multiplication operator at (727, 290) on span[onclick="r('*')"]
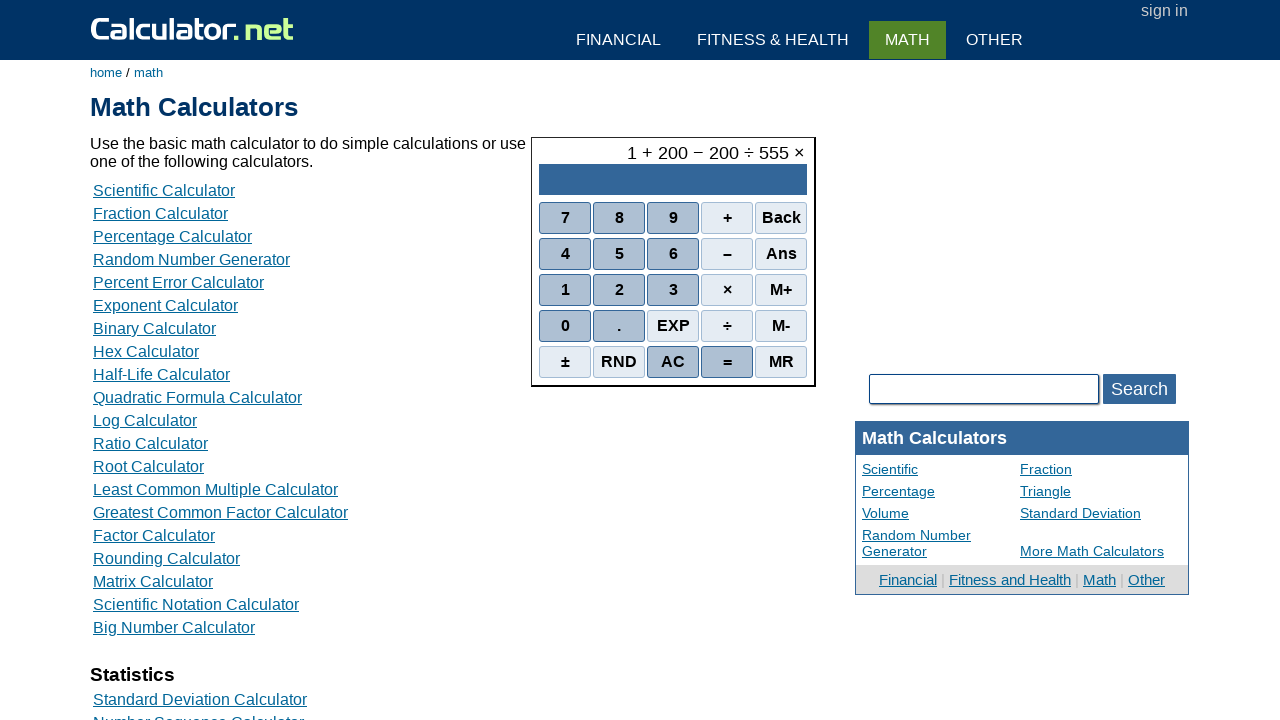

Clicked number 5 at (619, 254) on span[onclick='r(5)']
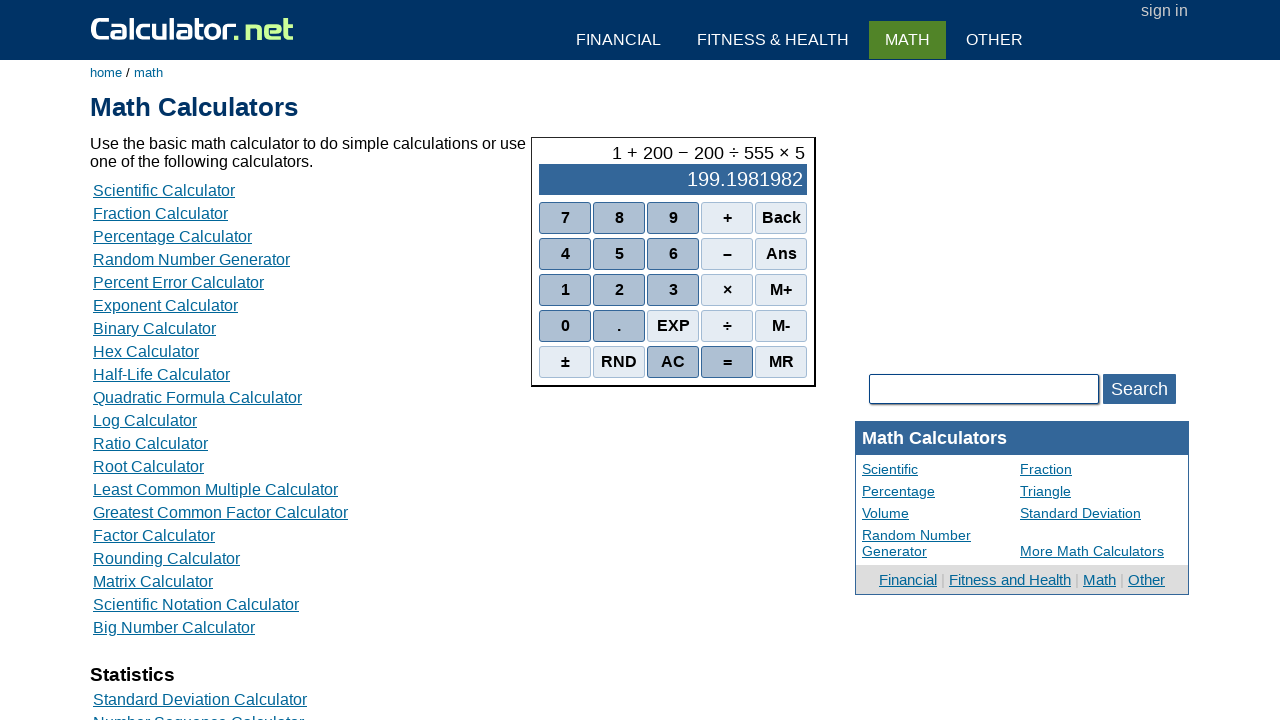

Clicked number 5 at (619, 254) on span[onclick='r(5)']
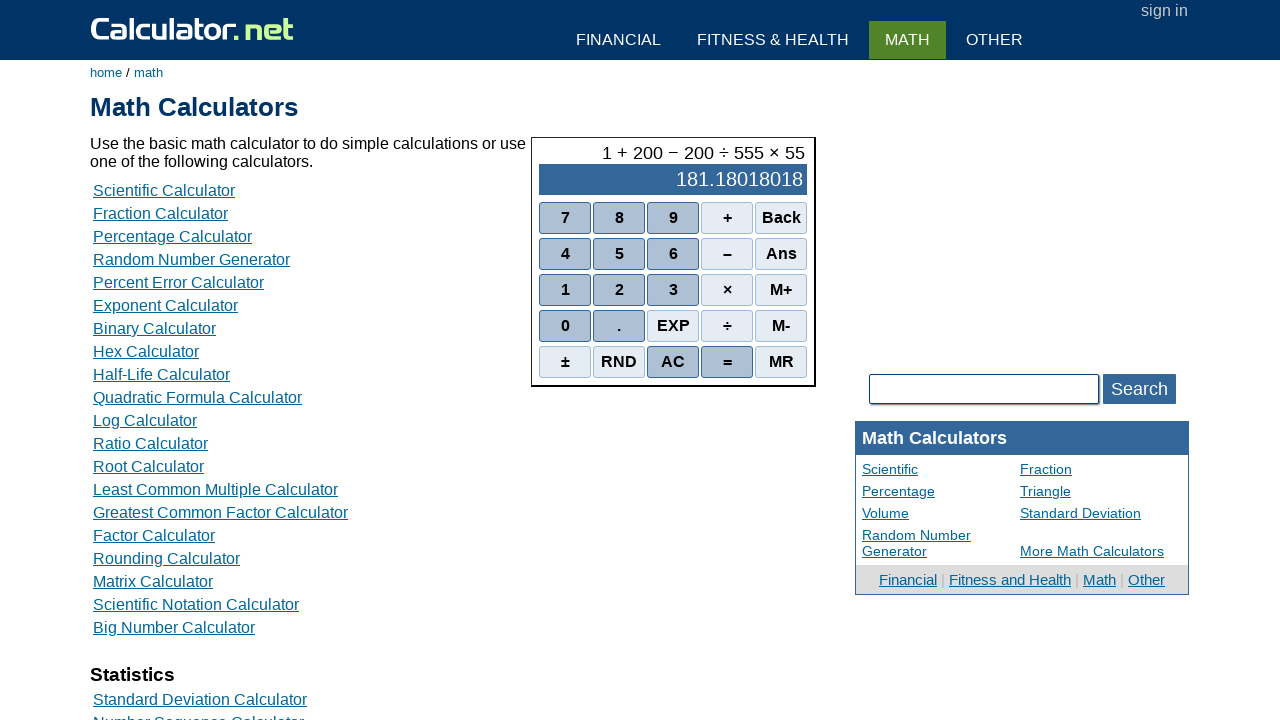

Clicked number 5 at (619, 254) on span[onclick='r(5)']
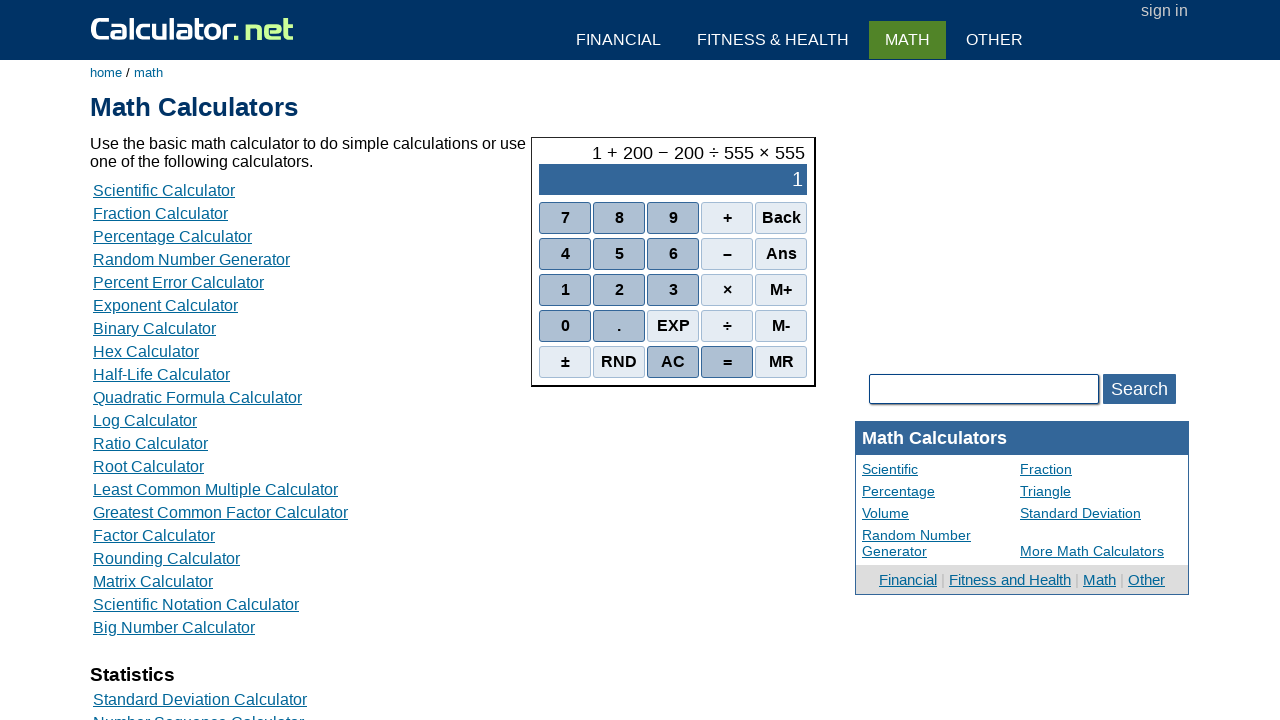

Retrieved calculator result from output display
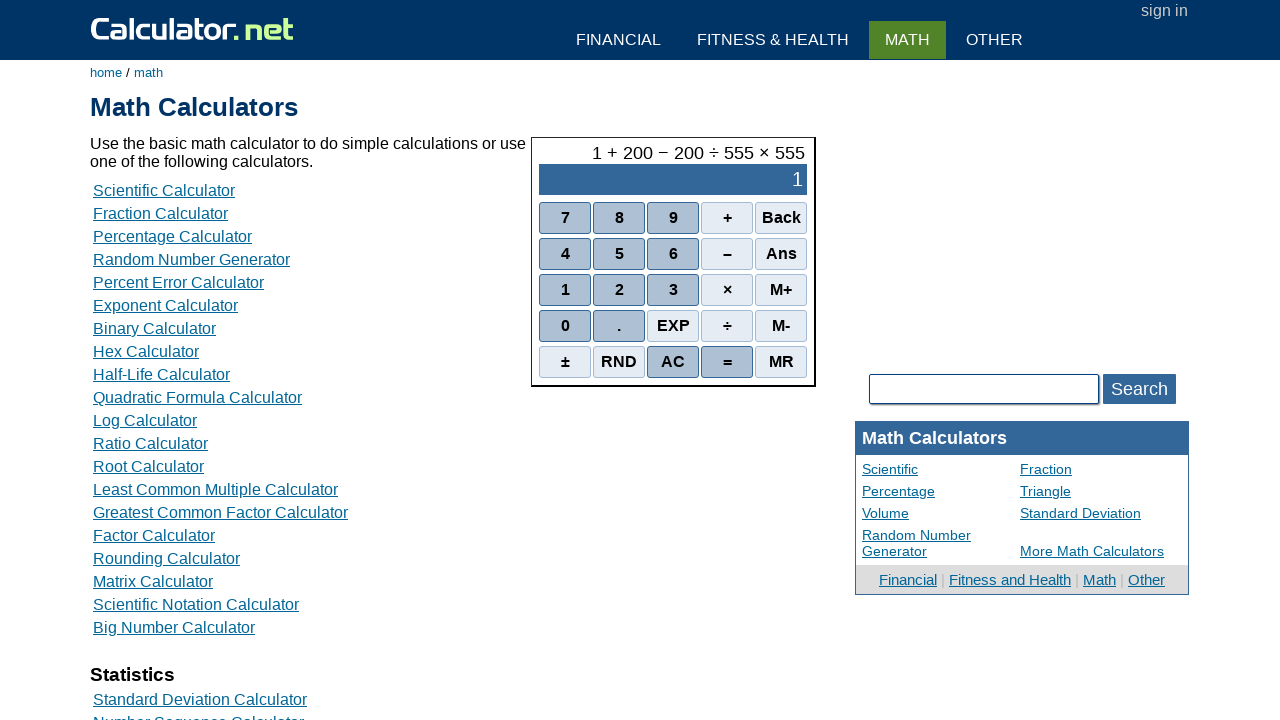

Verified that calculation result equals 1
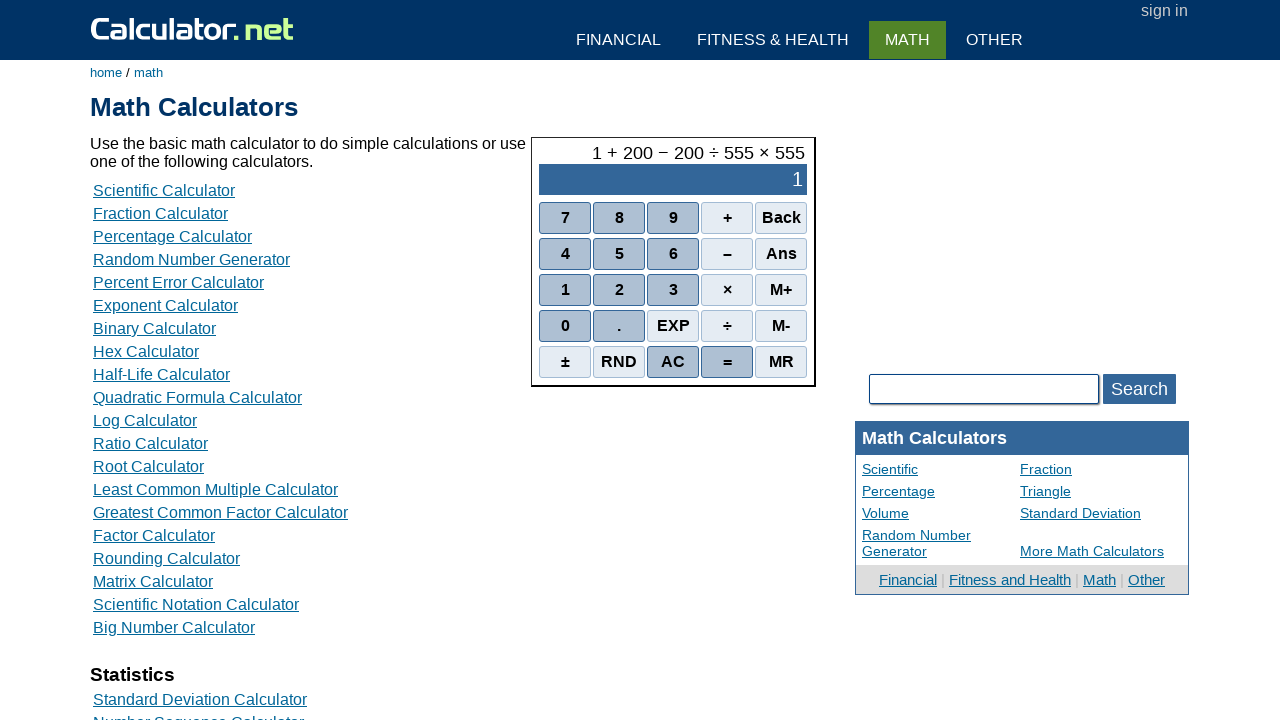

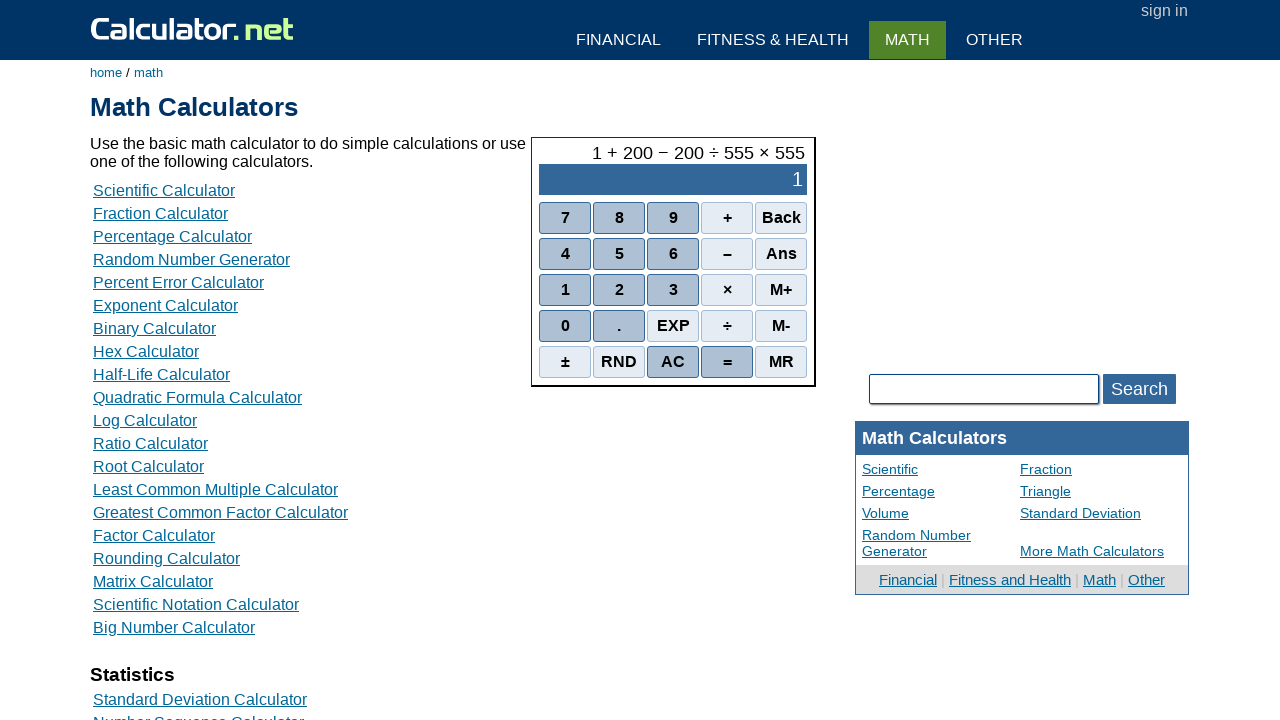